Tests registration form validation by submitting empty data and verifying error messages appear for all required fields

Starting URL: https://alada.vn/tai-khoan/dang-ky.html

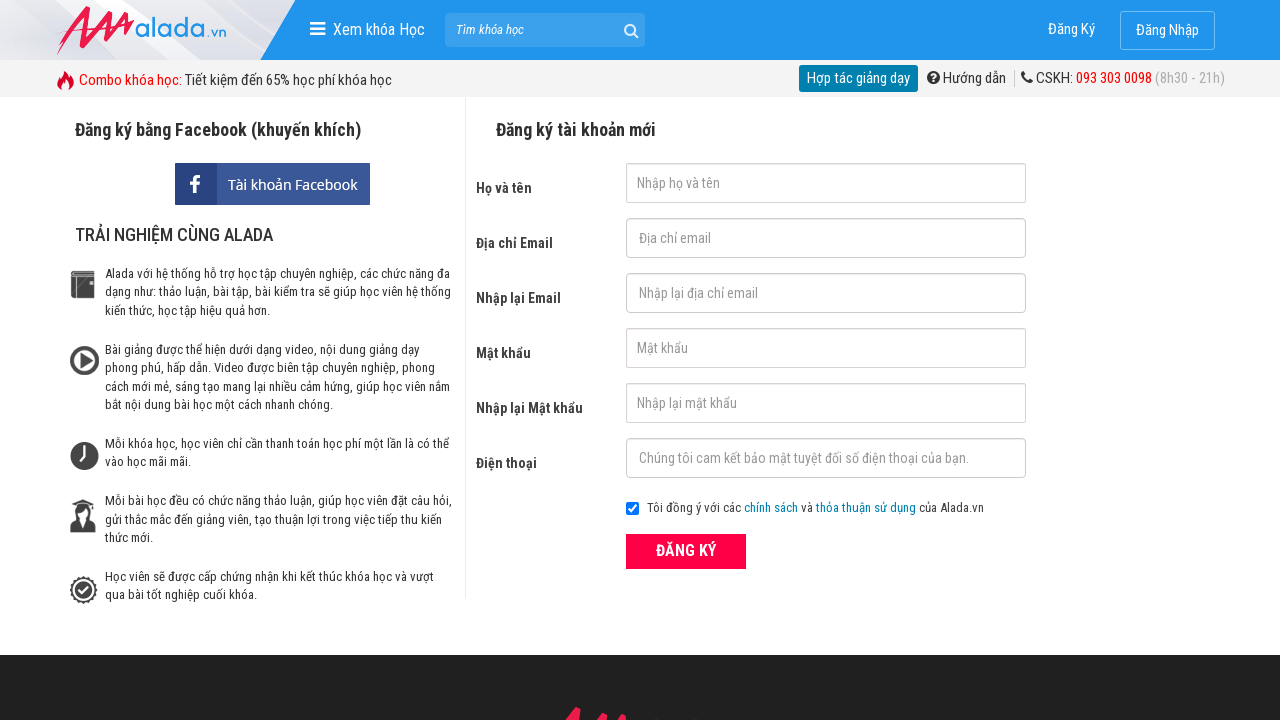

Clicked register button with empty form data at (686, 551) on button.btn_pink_sm.fs16
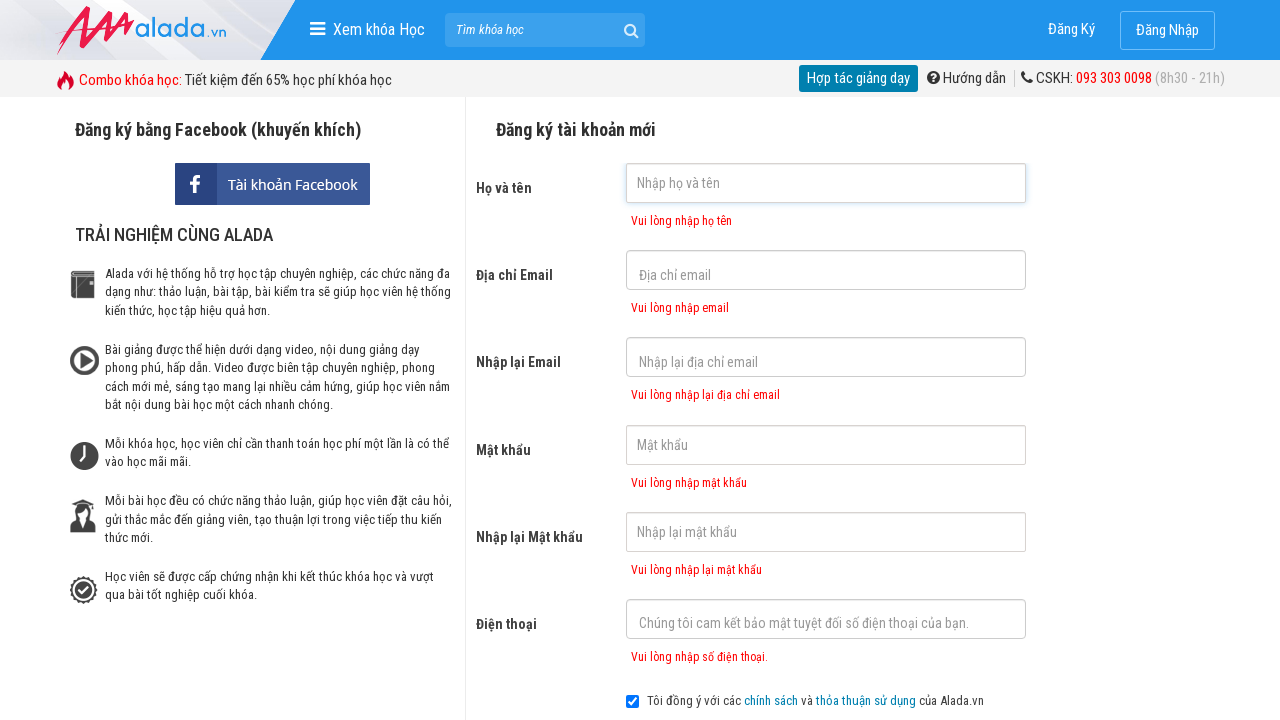

First name error message appeared
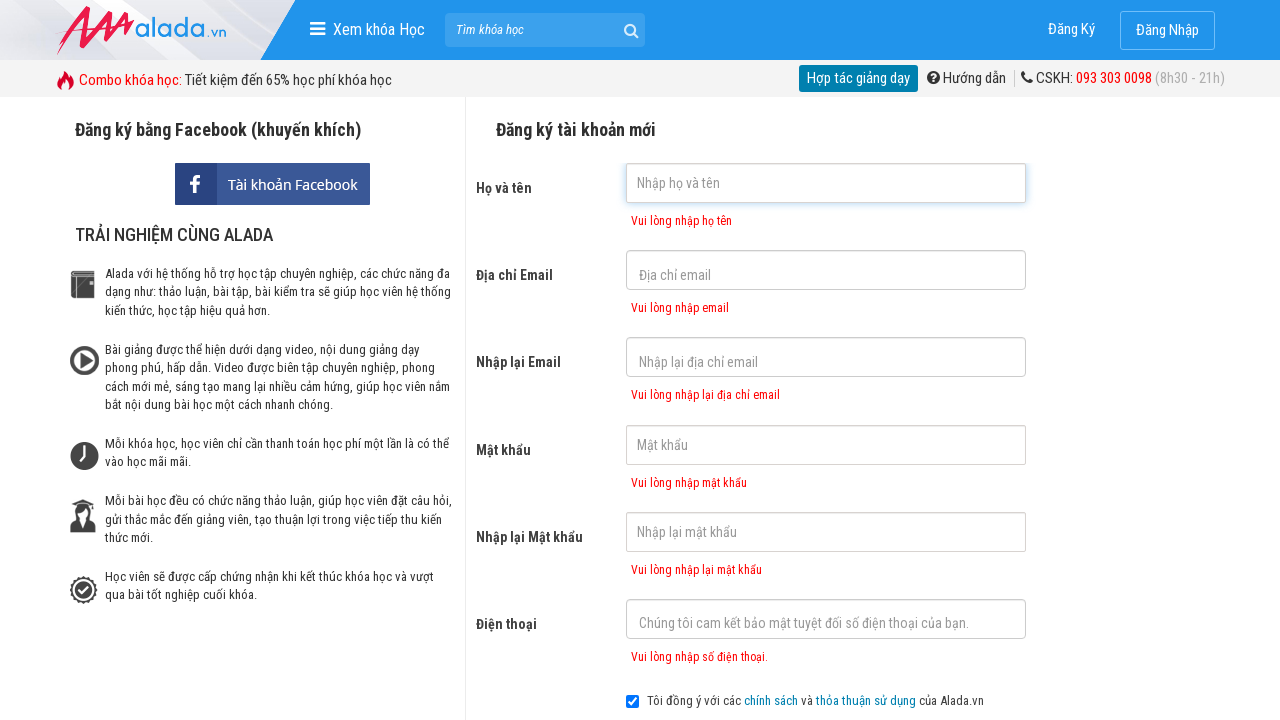

Email error message appeared
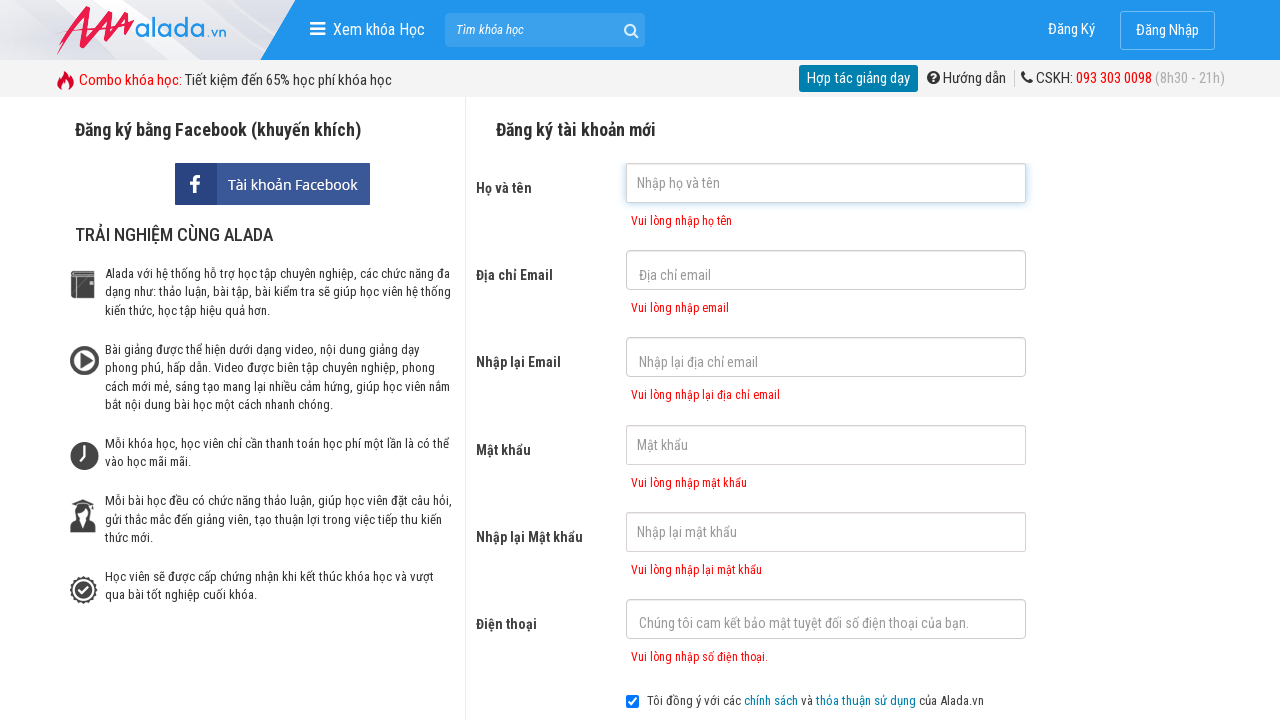

Confirm email error message appeared
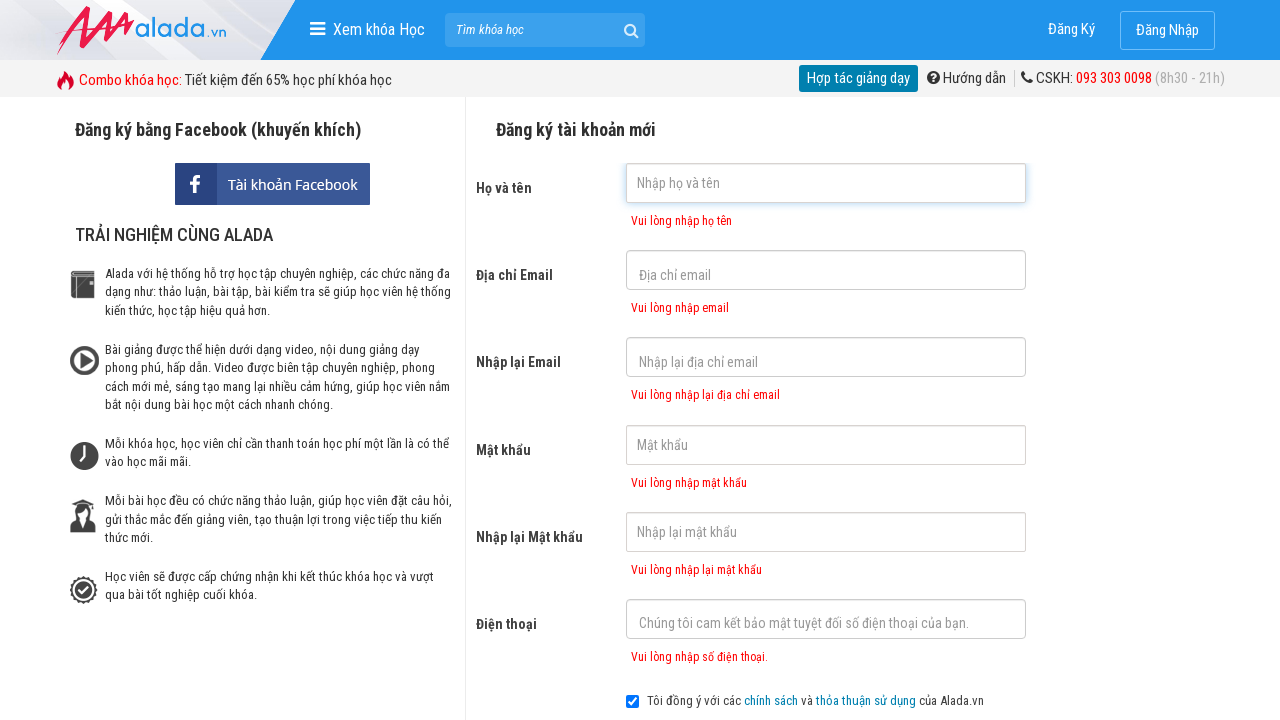

Password error message appeared
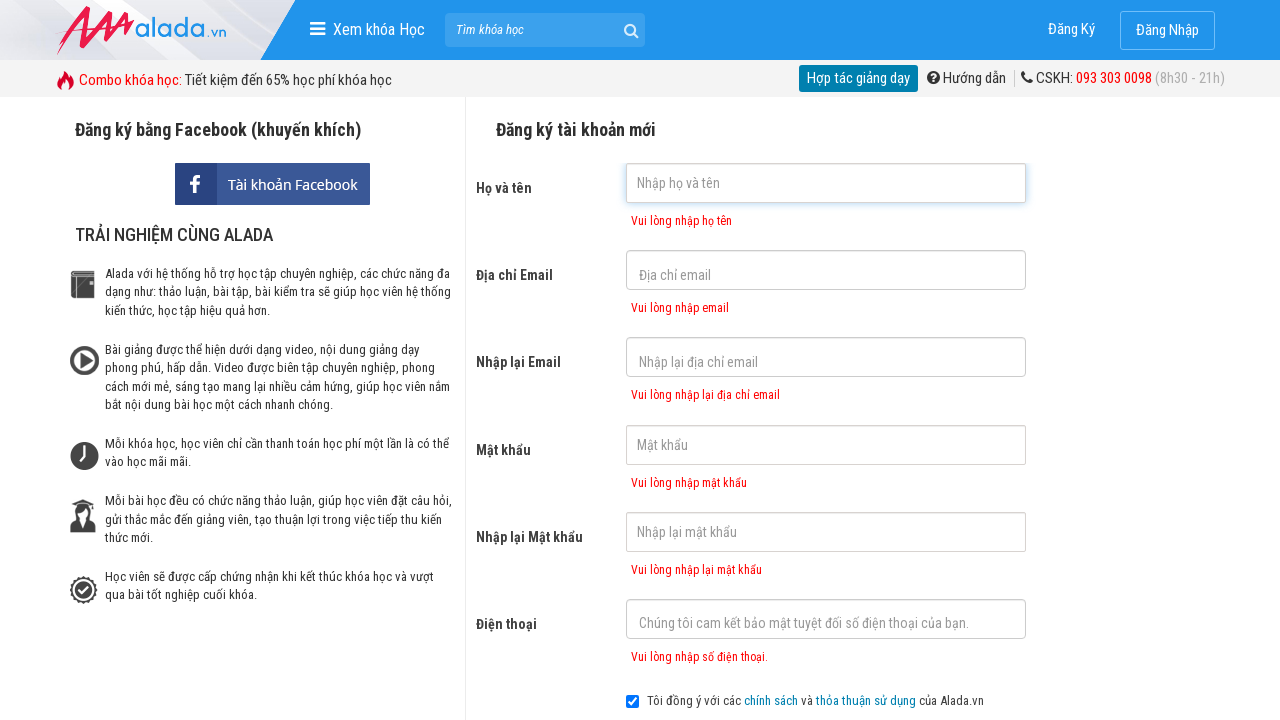

Confirm password error message appeared
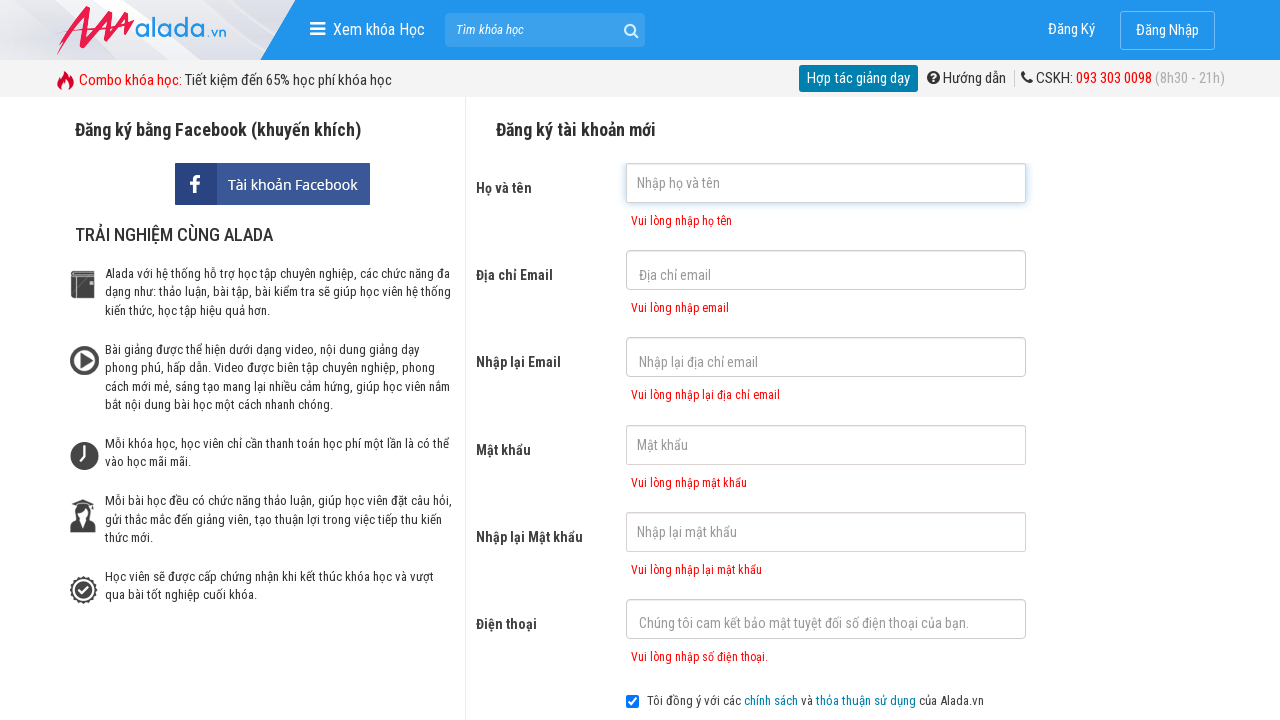

Phone number error message appeared
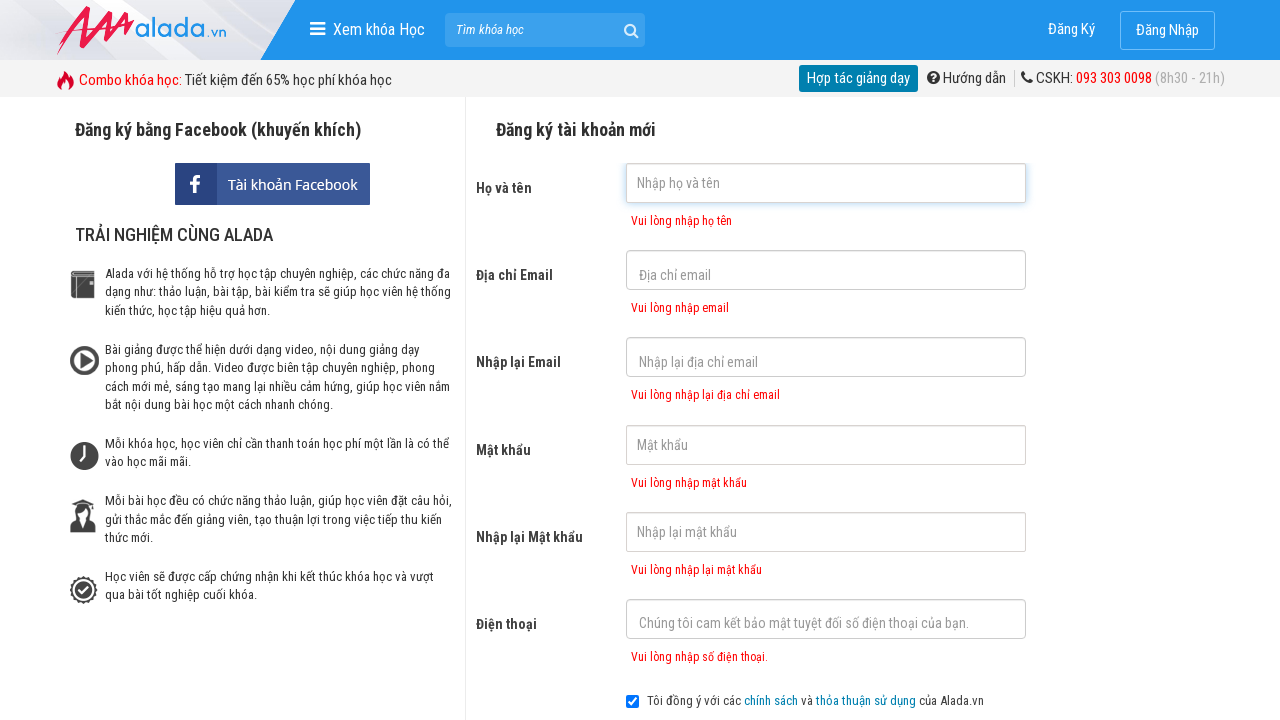

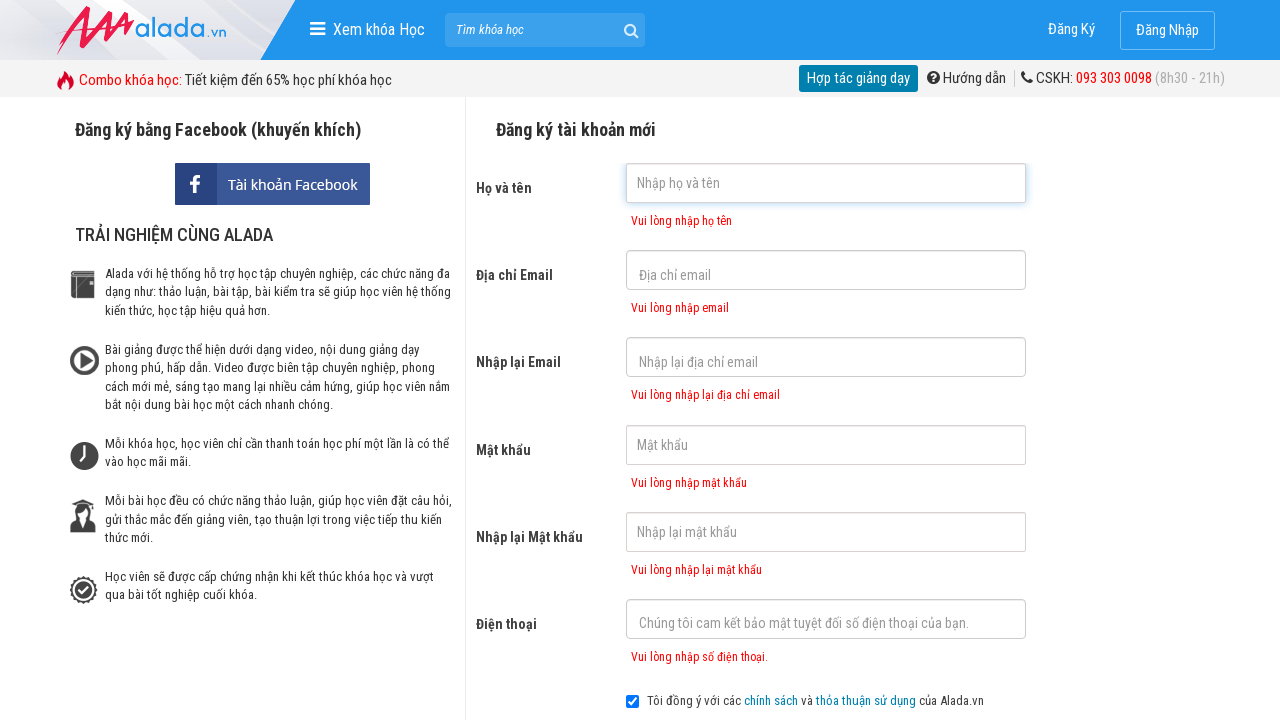